Tests drag and drop functionality within an iframe on the jQuery UI demo page by dragging an element and dropping it onto a target

Starting URL: http://jqueryui.com/droppable/

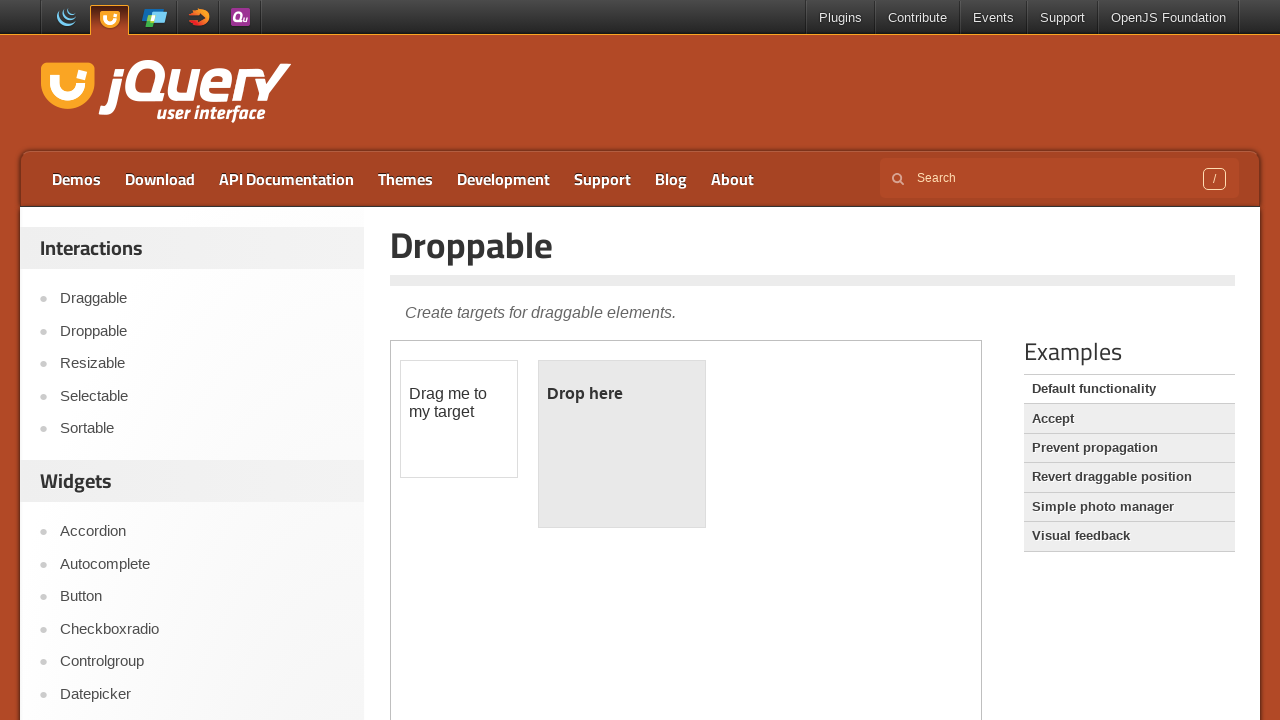

Navigated to jQuery UI droppable demo page
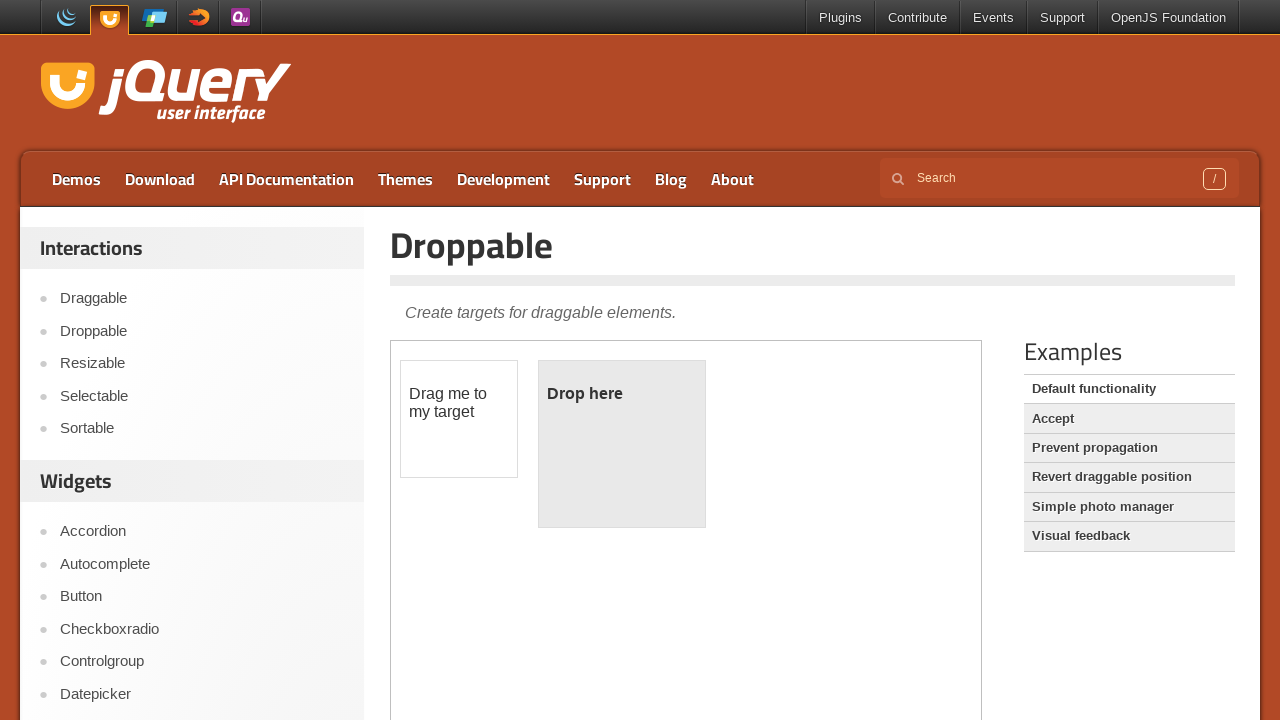

Located the demo iframe
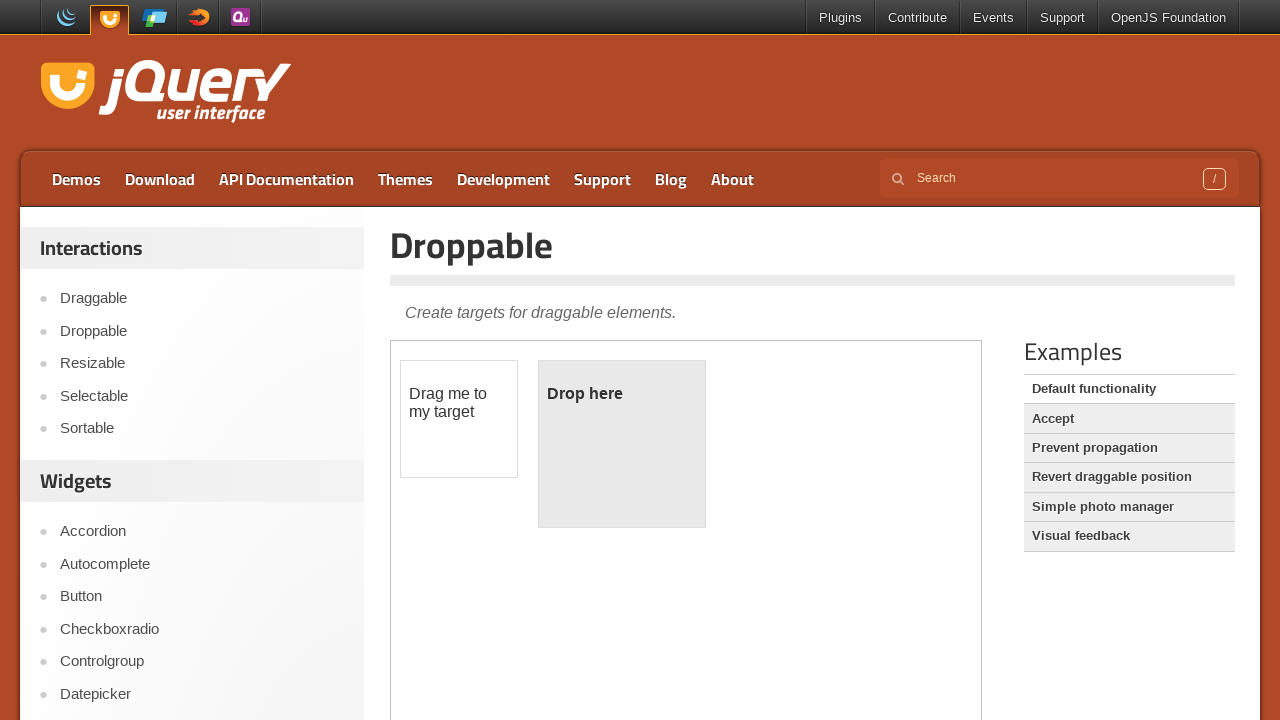

Located draggable element within iframe
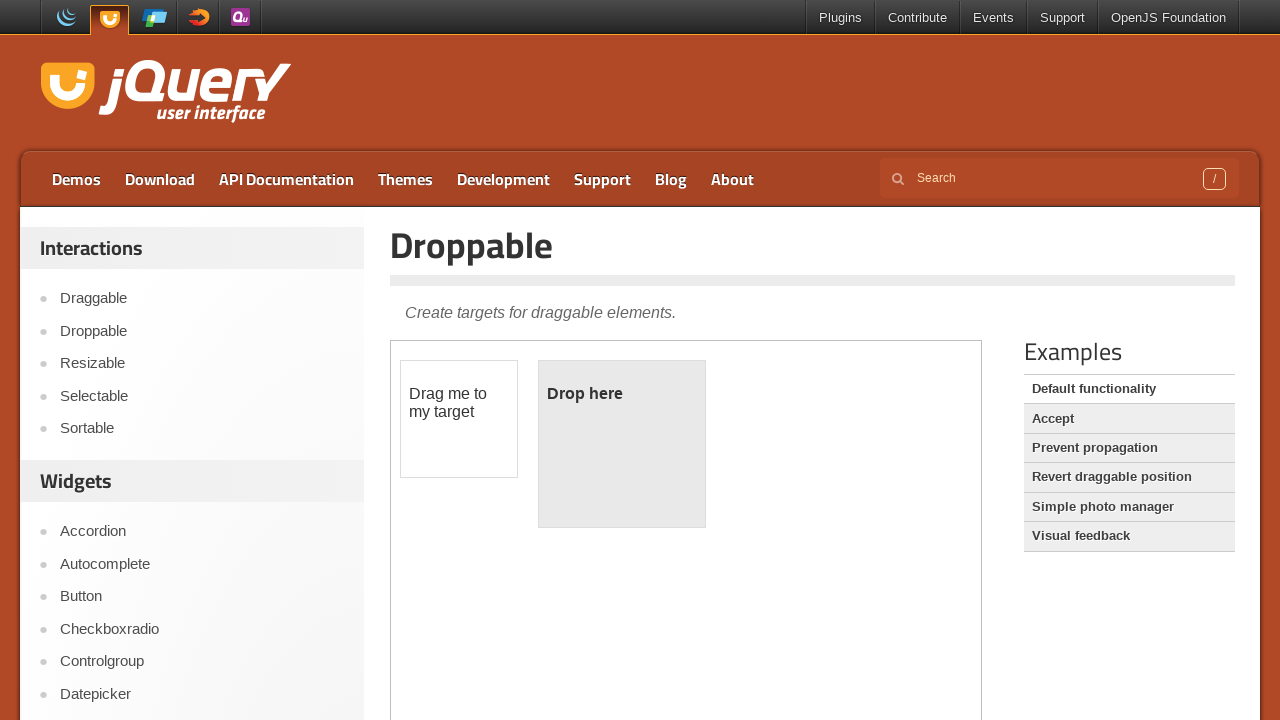

Located droppable target element within iframe
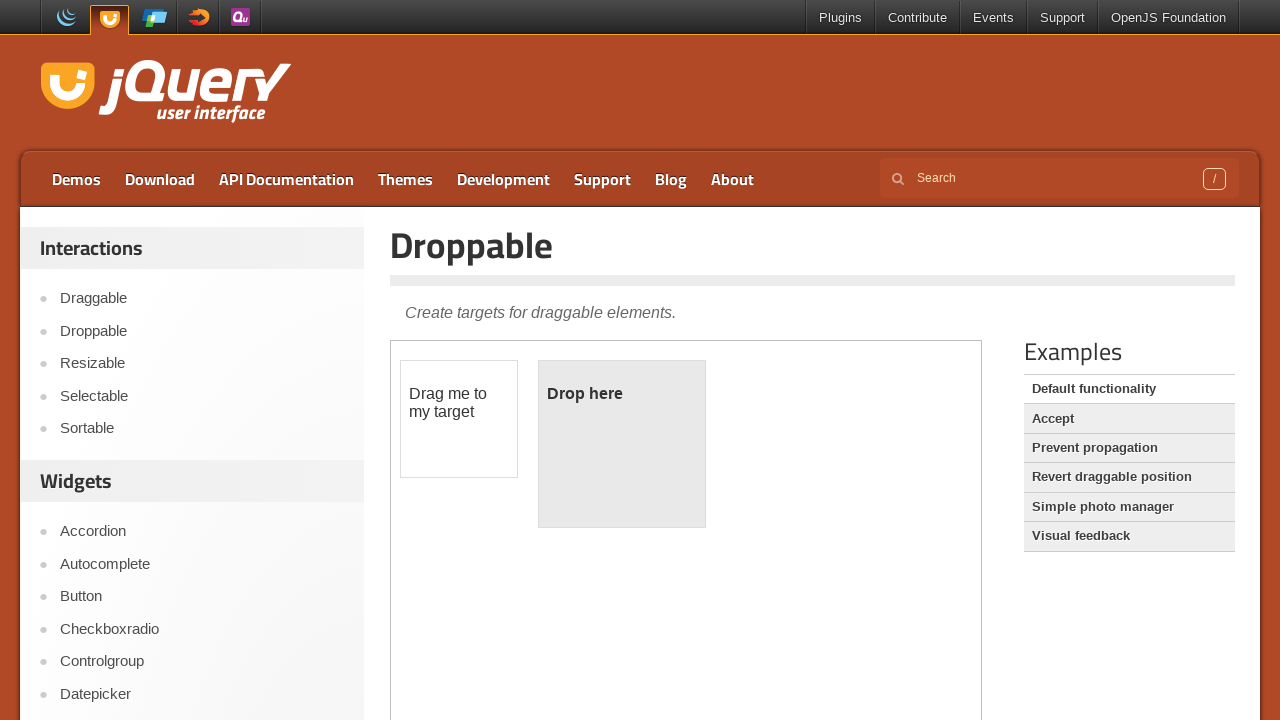

Dragged draggable element and dropped it onto droppable target at (622, 444)
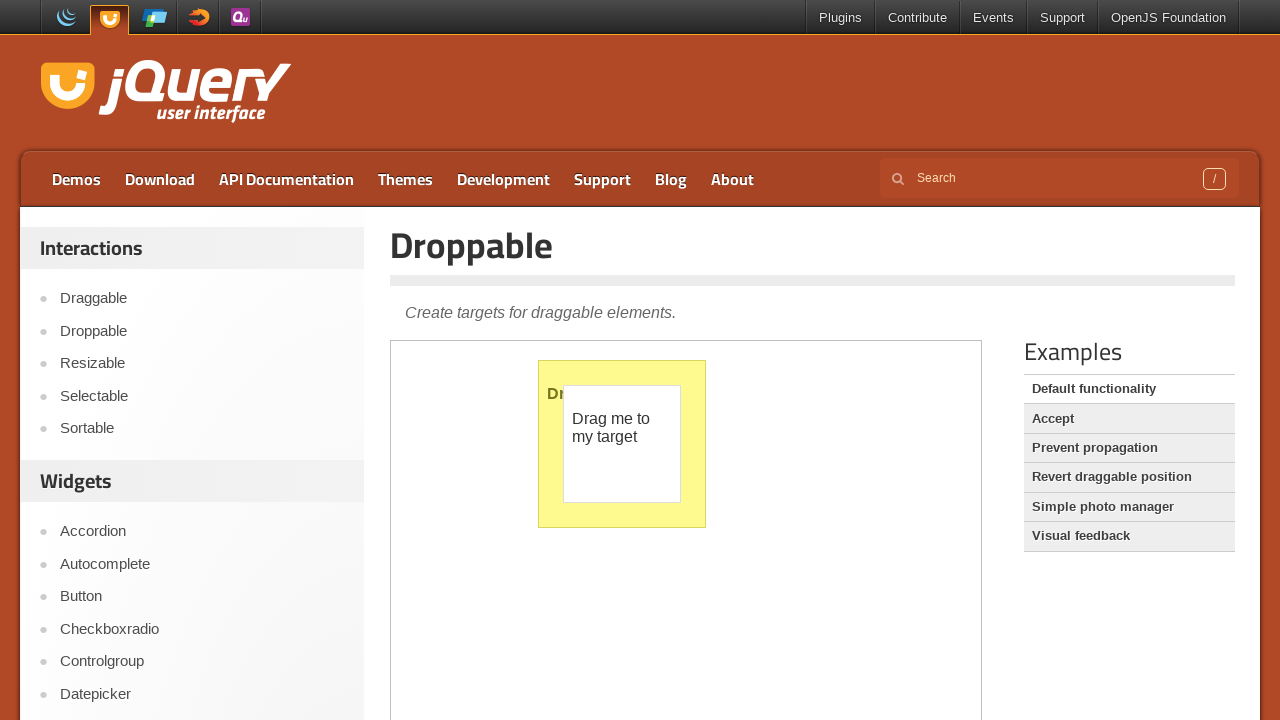

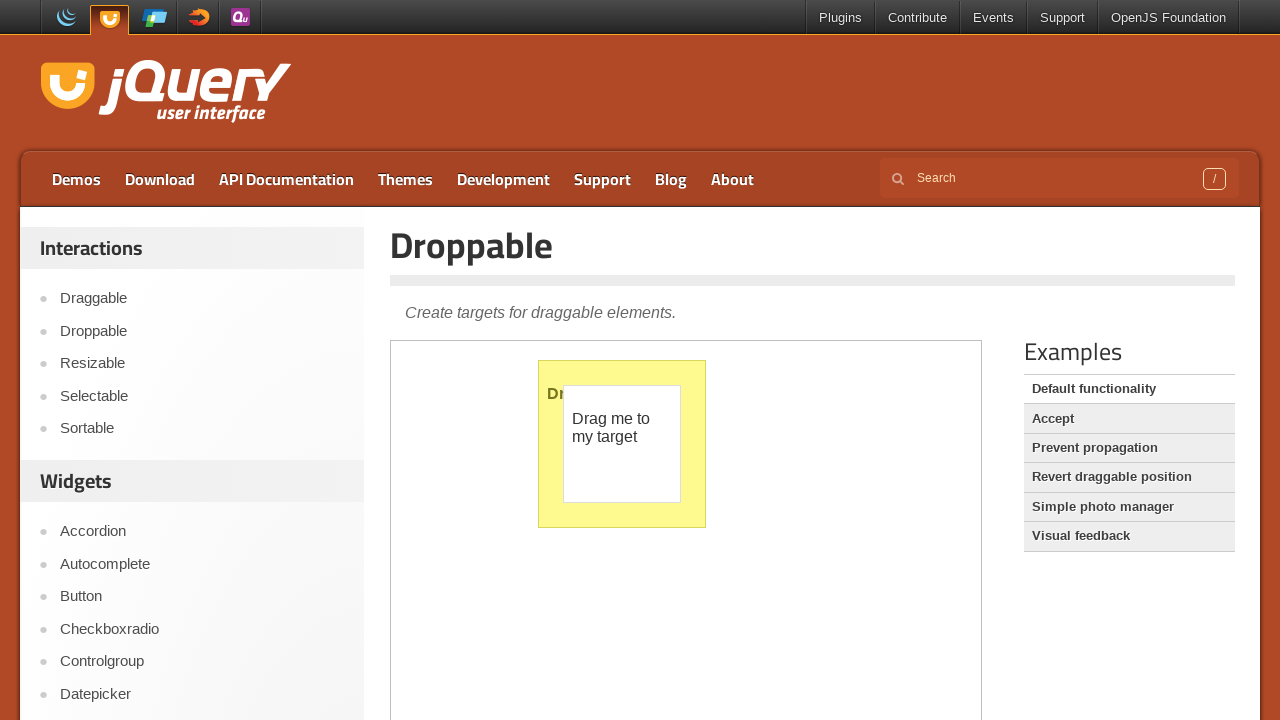